Navigates to the AUEMS application and verifies that the page title contains "Login"

Starting URL: https://auems1.netlify.app/

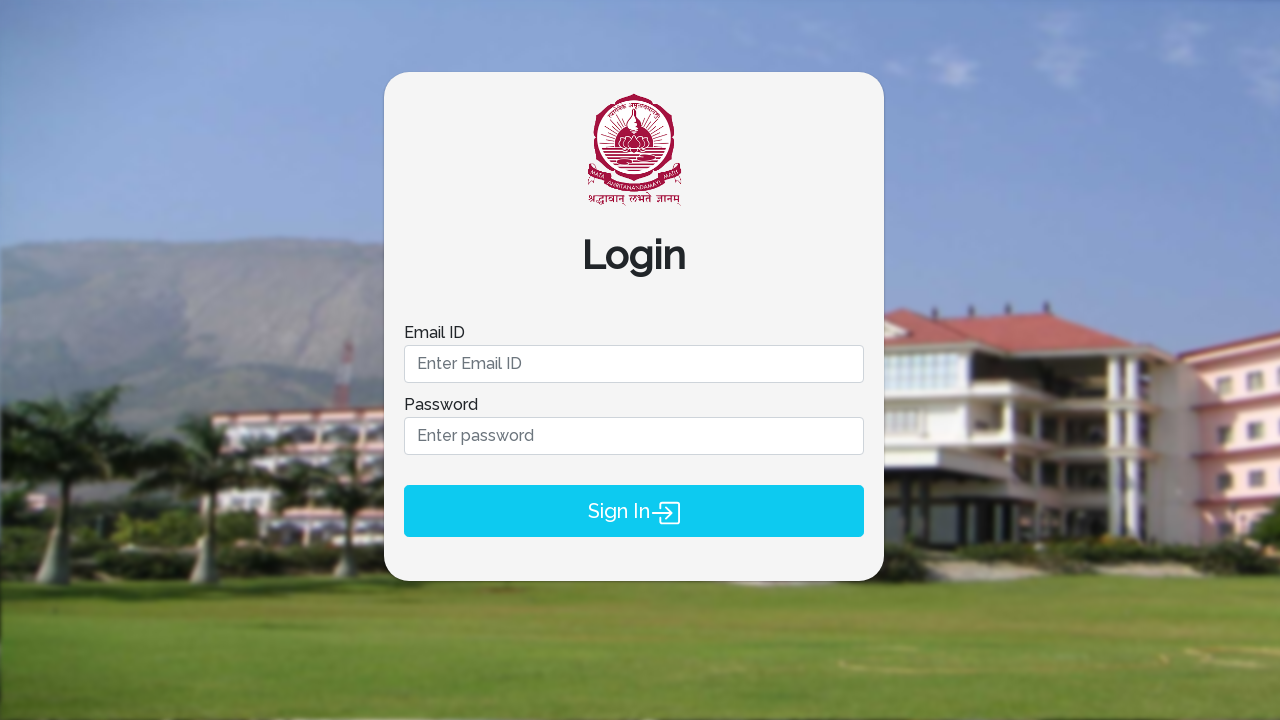

Navigated to AUEMS application at https://auems1.netlify.app/
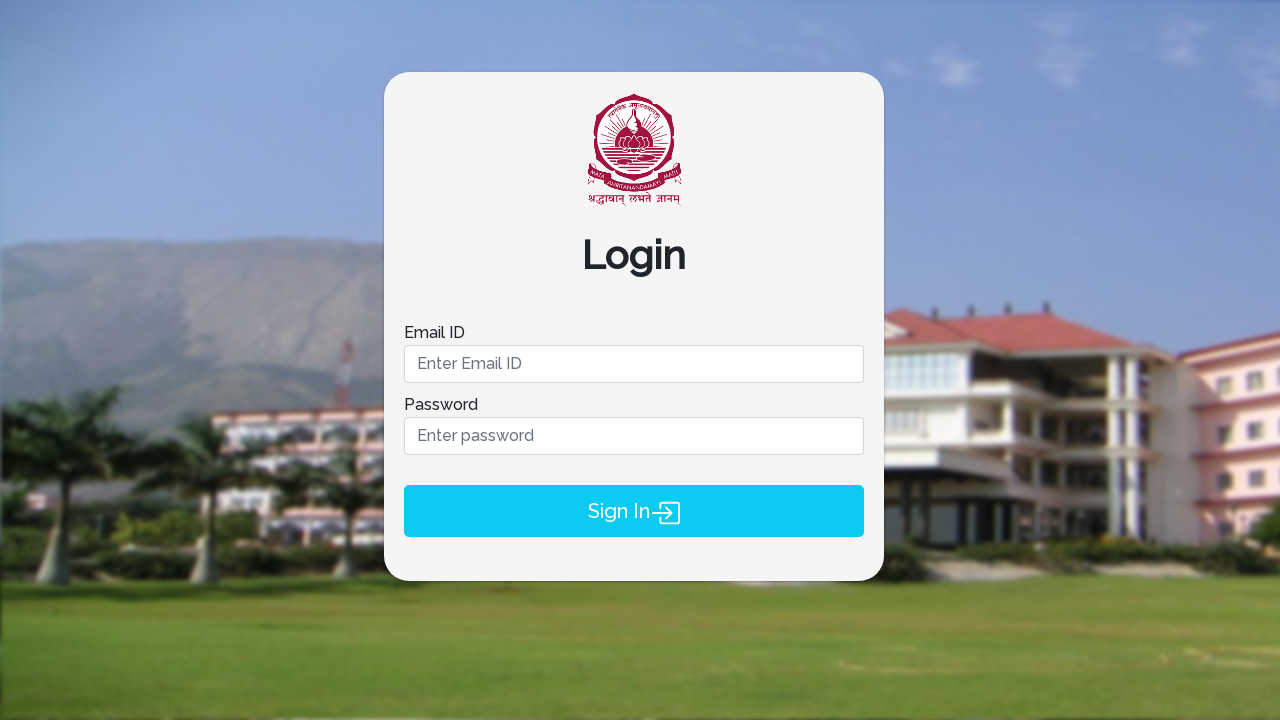

Page loaded successfully (domcontentloaded state)
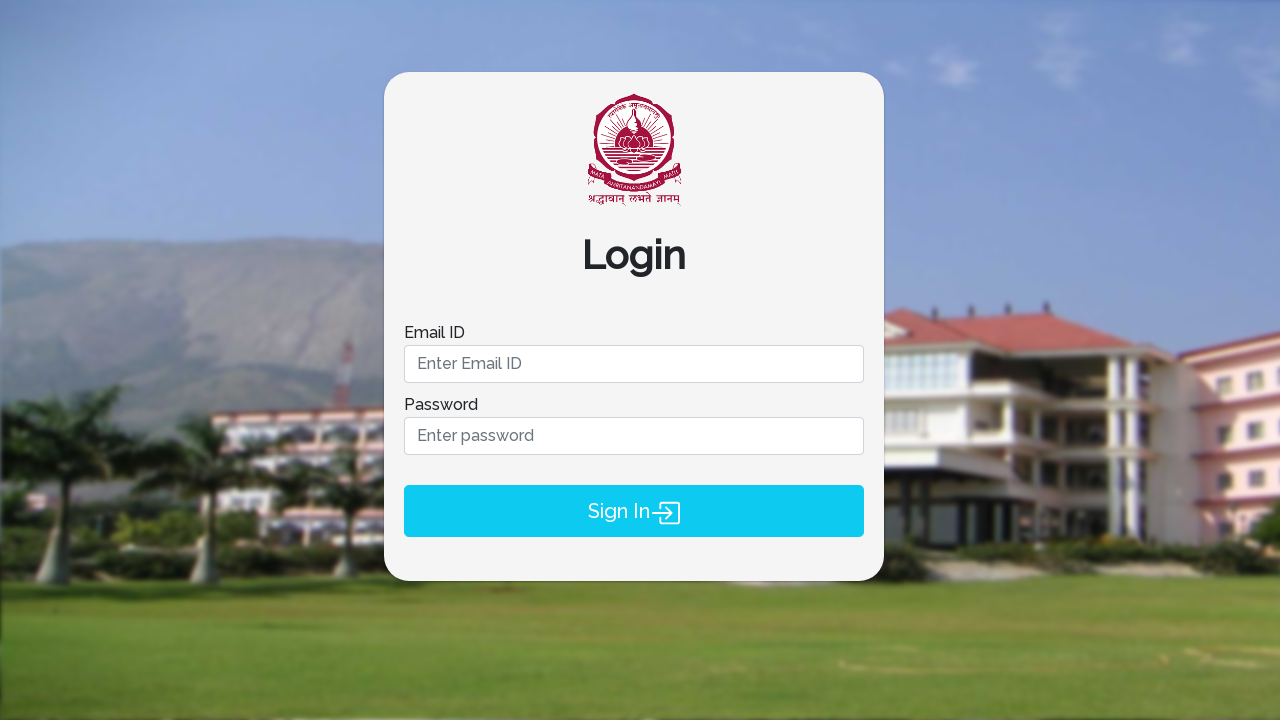

Verified that page title contains 'Login'
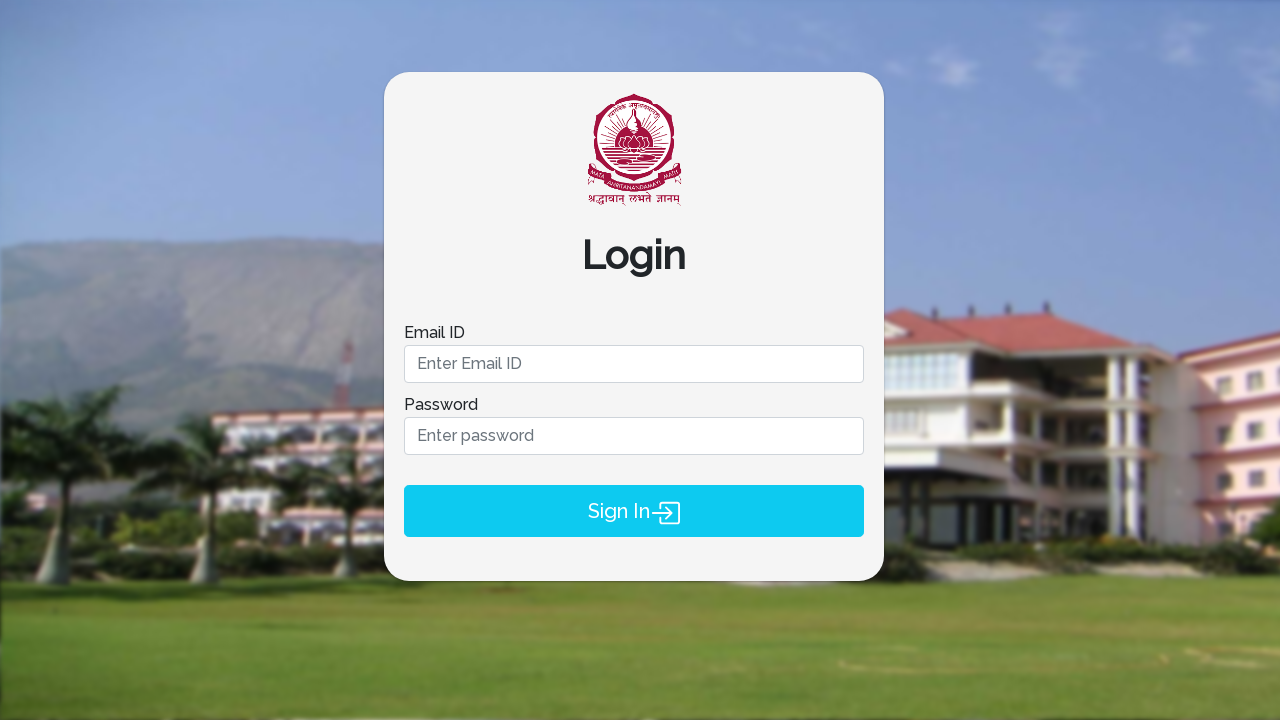

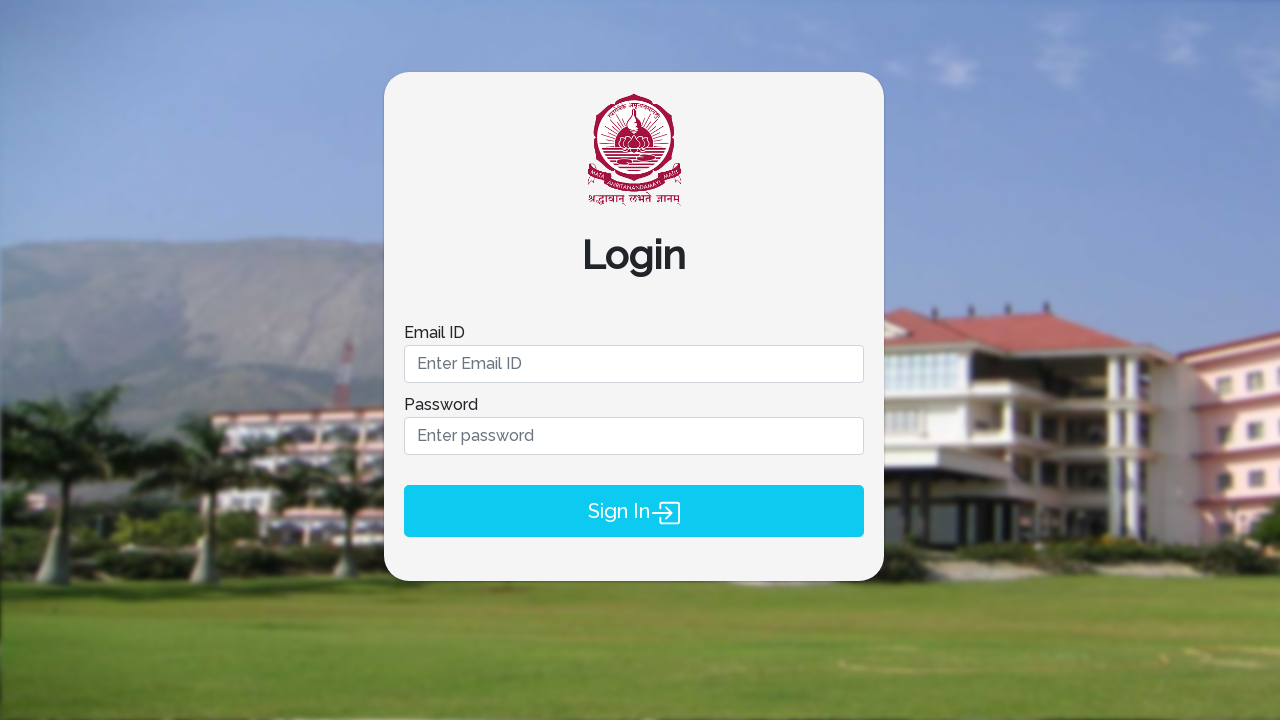